Tests JavaScript prompt alert by clicking prompt button, entering text in the prompt, and verifying the entered text is displayed

Starting URL: http://practice.cydeo.com/javascript_alerts

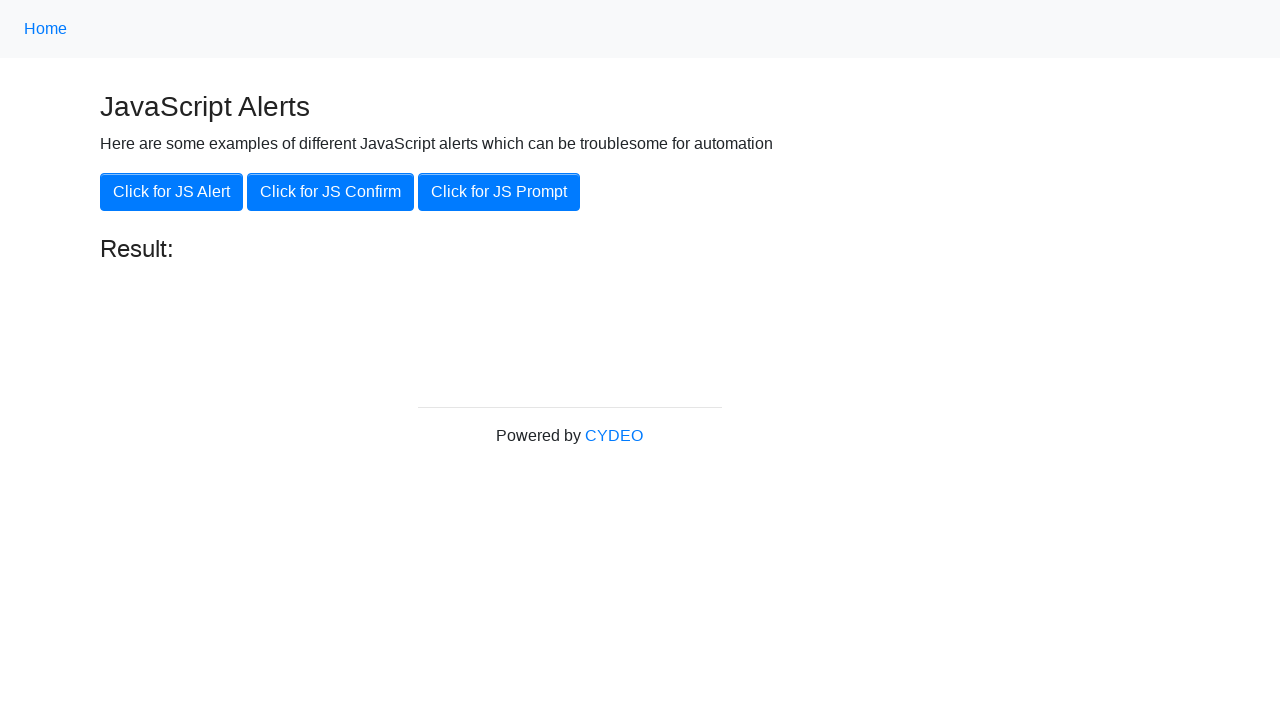

Set up dialog handler to accept prompt with text 'hello'
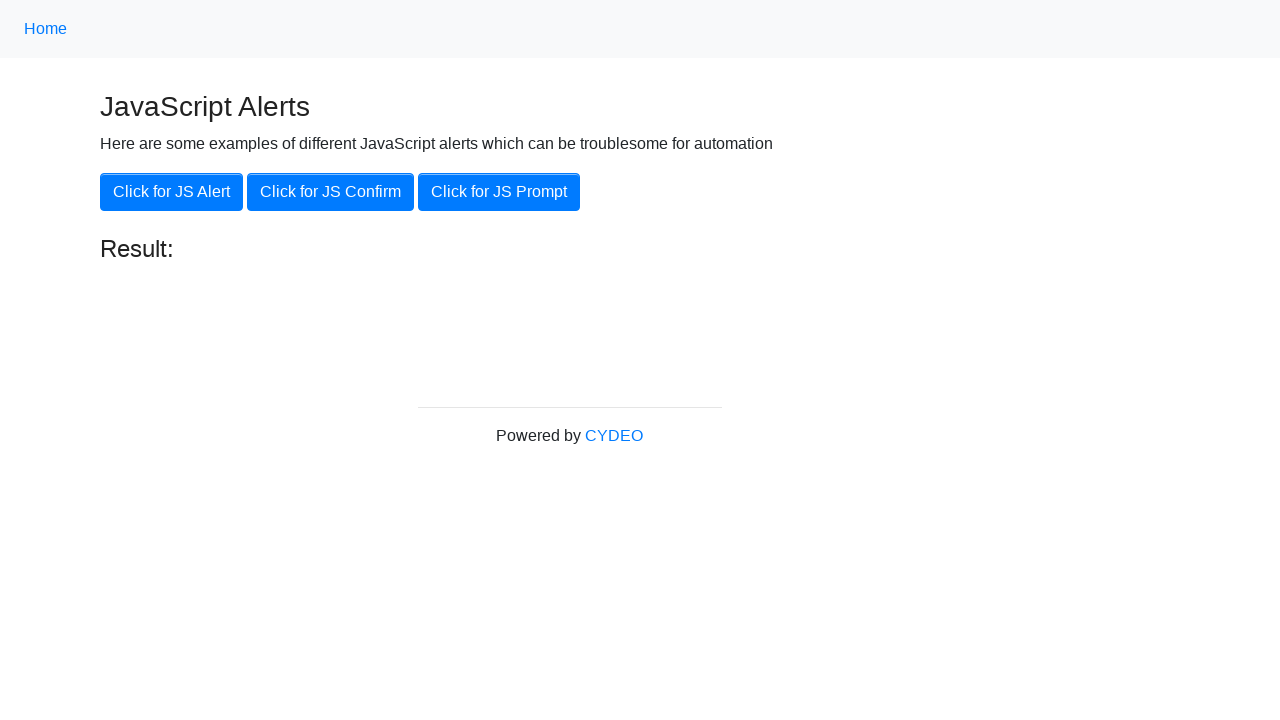

Clicked the JS Prompt button to trigger the dialog at (499, 192) on xpath=//button[@onclick='jsPrompt()']
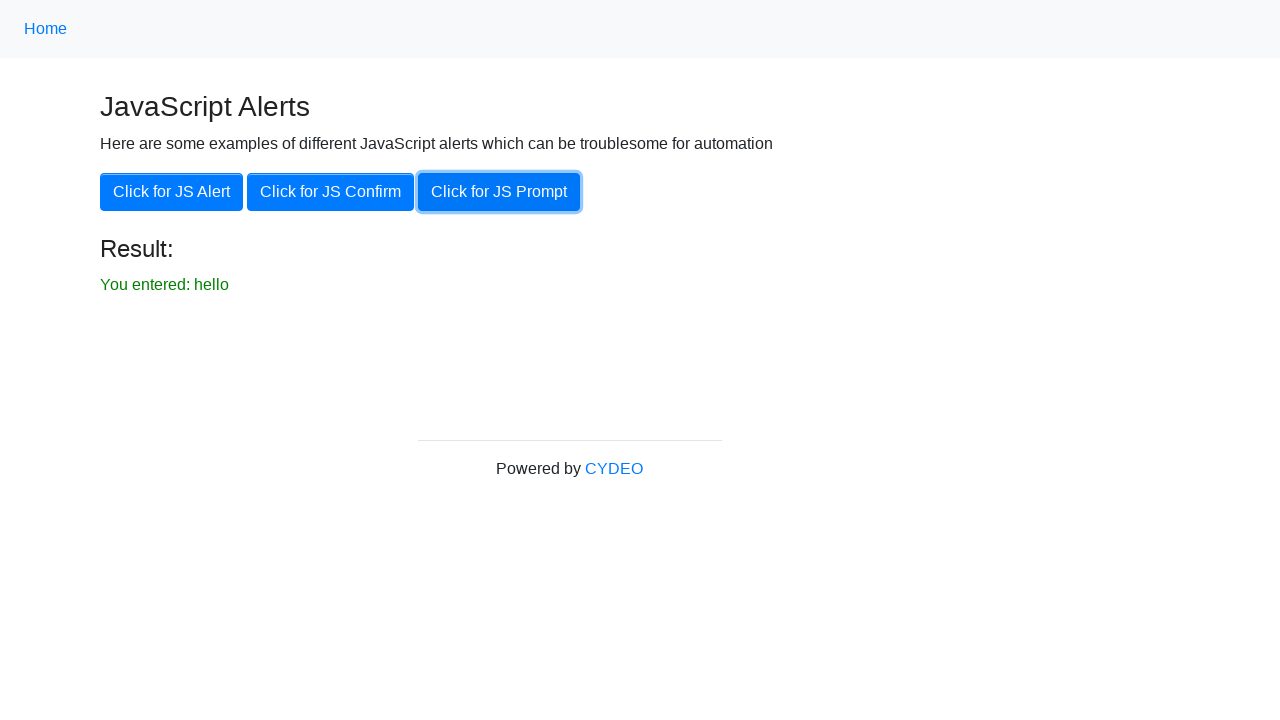

Verified the entered text 'hello' is displayed in the result
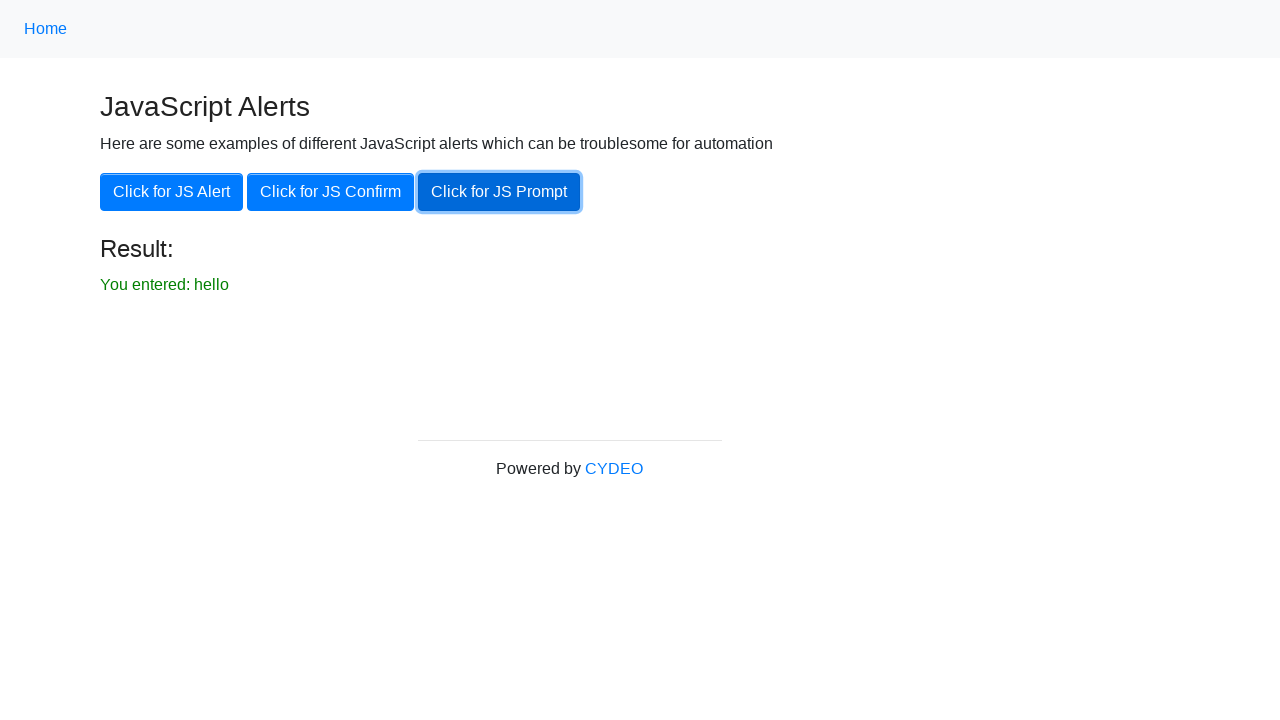

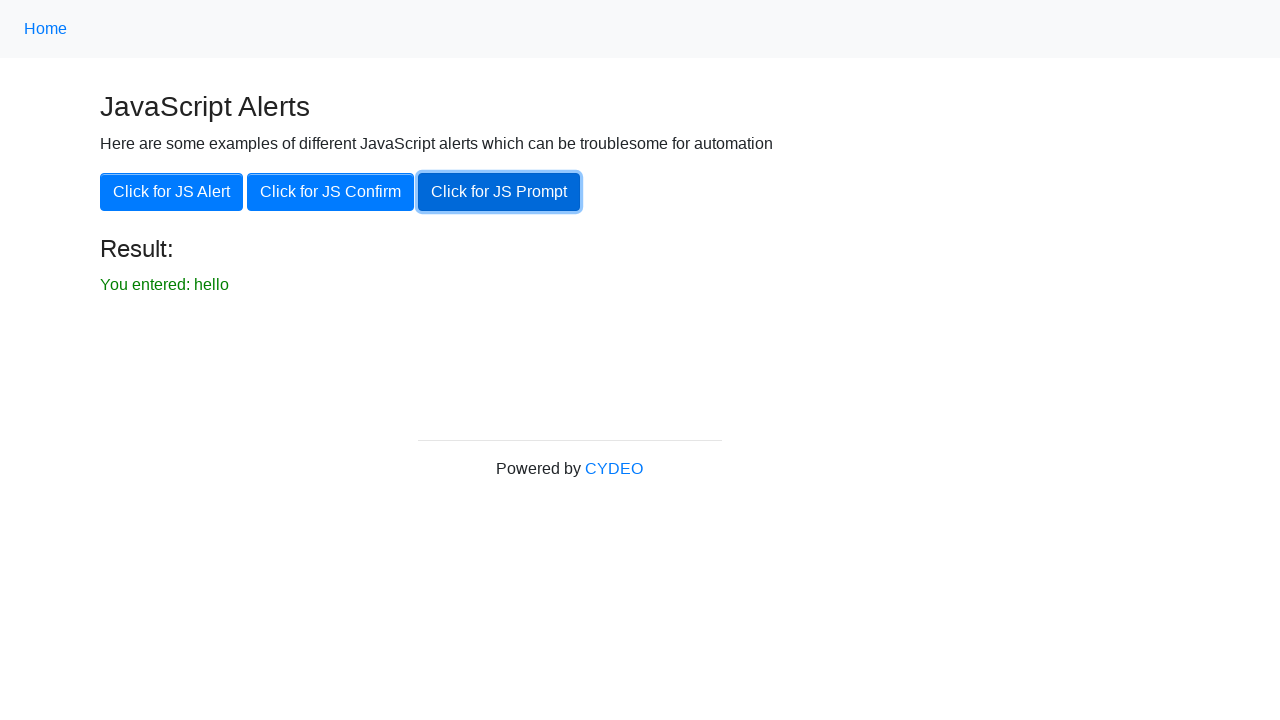